Navigates to LambdaTest homepage and verifies the page loads by checking the title

Starting URL: https://www.lambdatest.com/

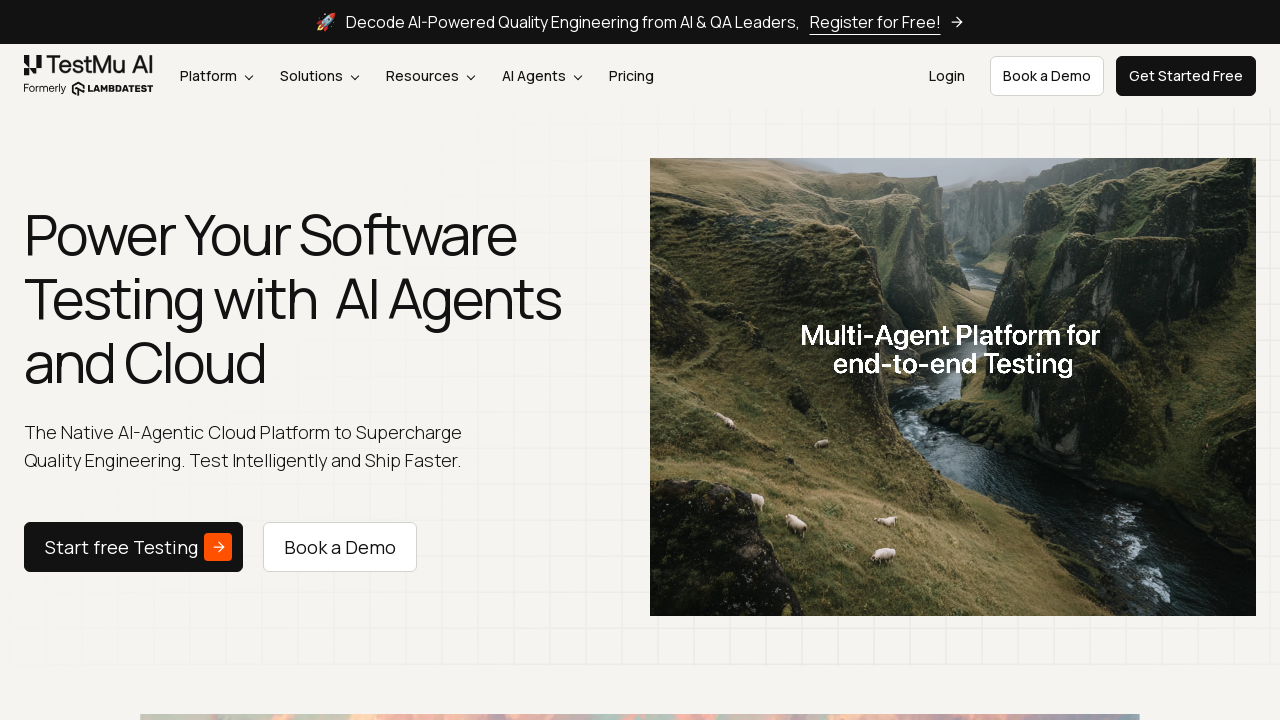

Navigated to LambdaTest homepage
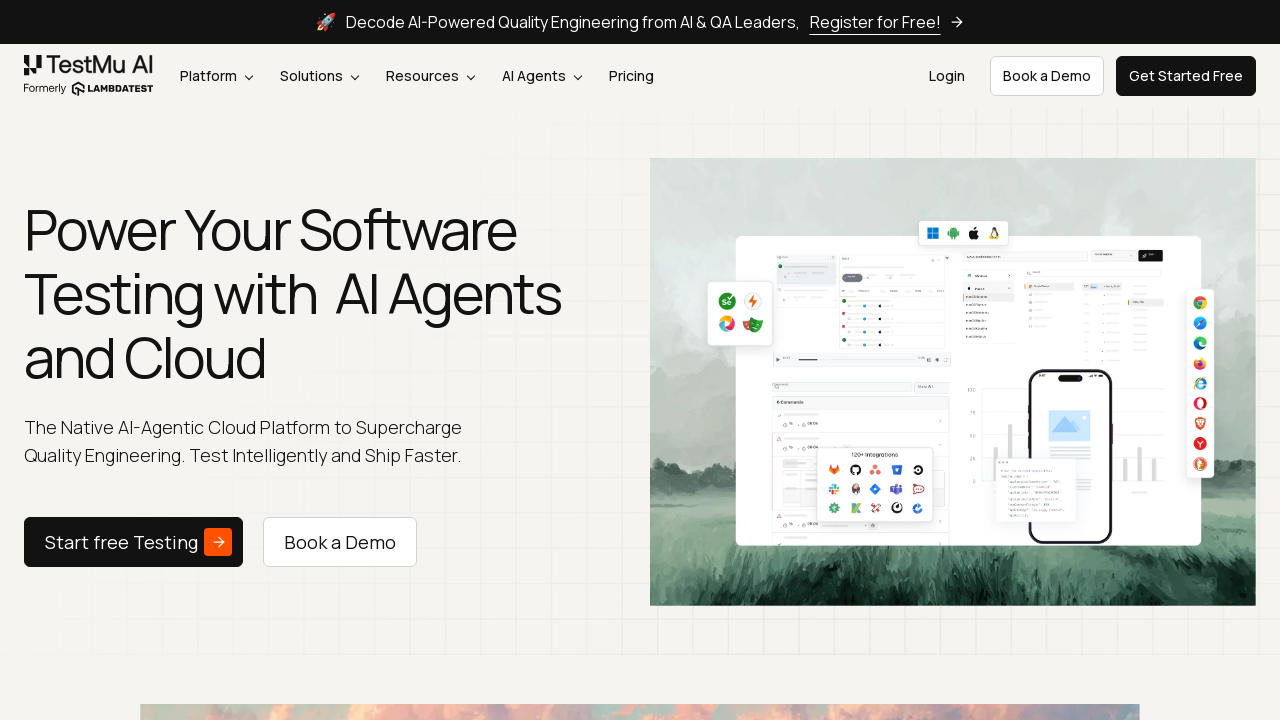

Page DOM content loaded
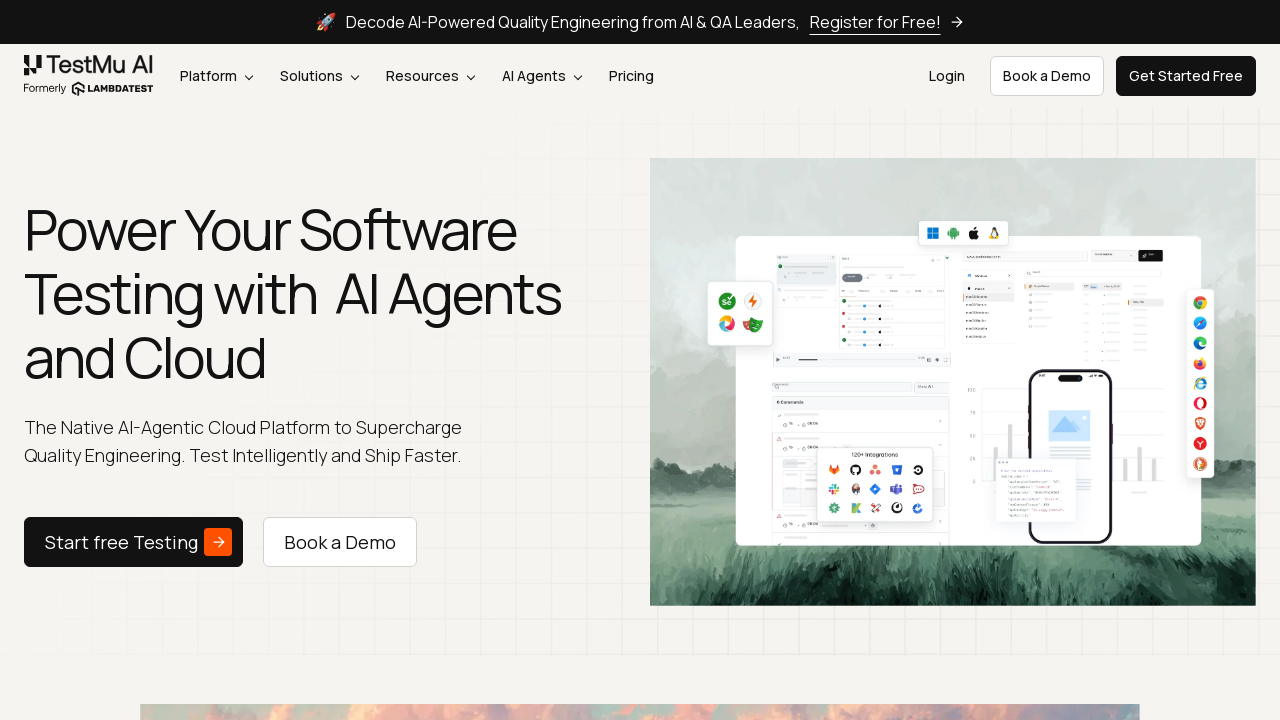

Retrieved page title: TestMu AI (Formerly LambdaTest) - AI Powered Testing Tool | AI Testing Agents On Cloud
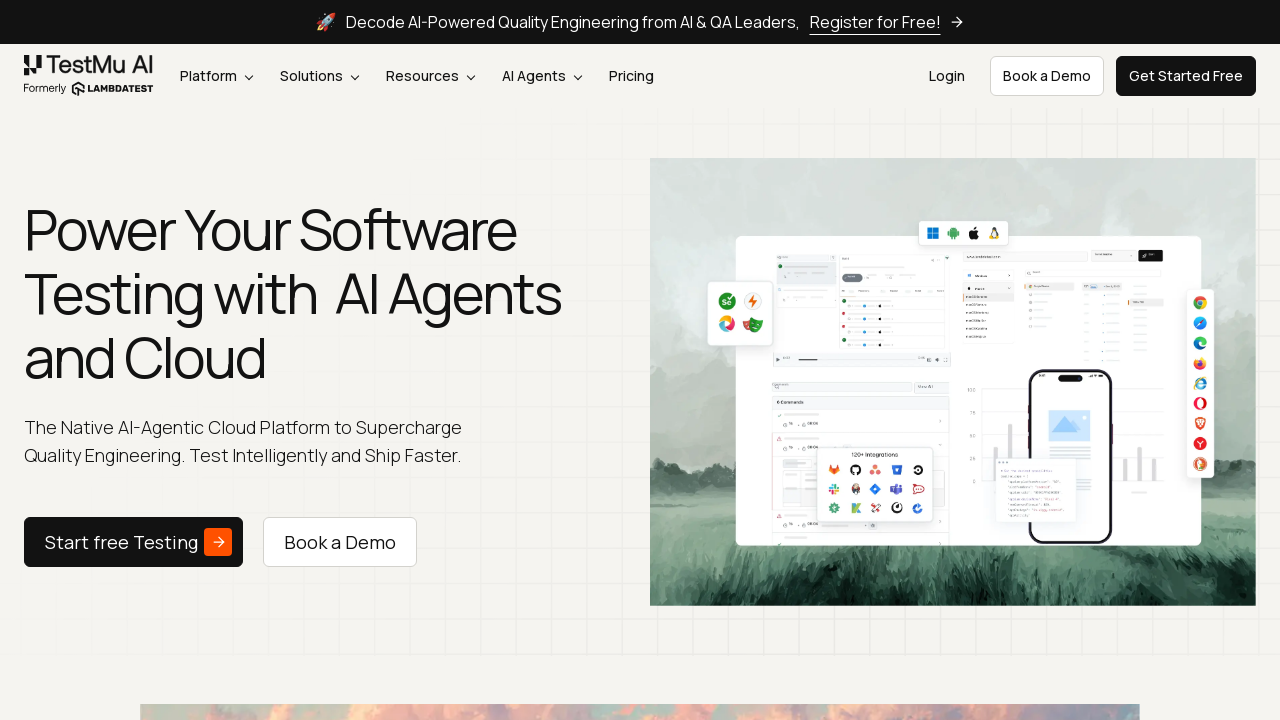

Verified that page title is not empty
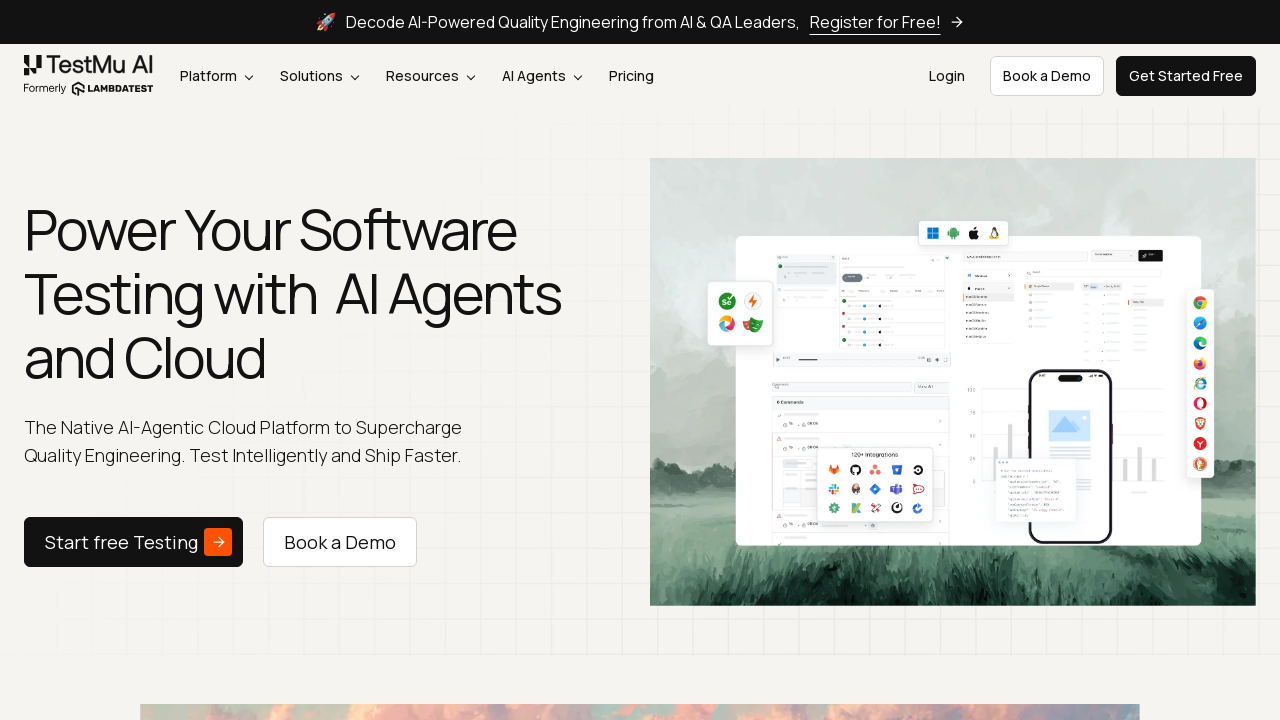

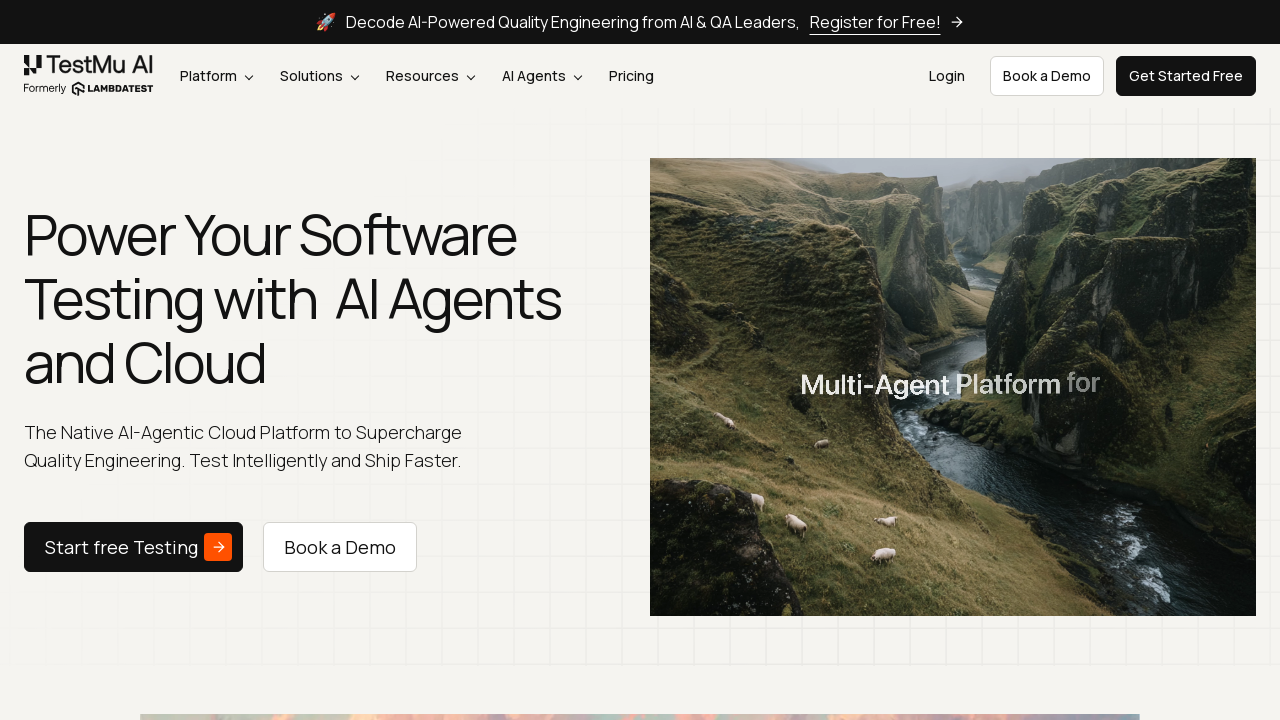